Tests the Accordian widget by clicking through different accordion sections to expand and collapse them

Starting URL: https://demoqa.com/widgets

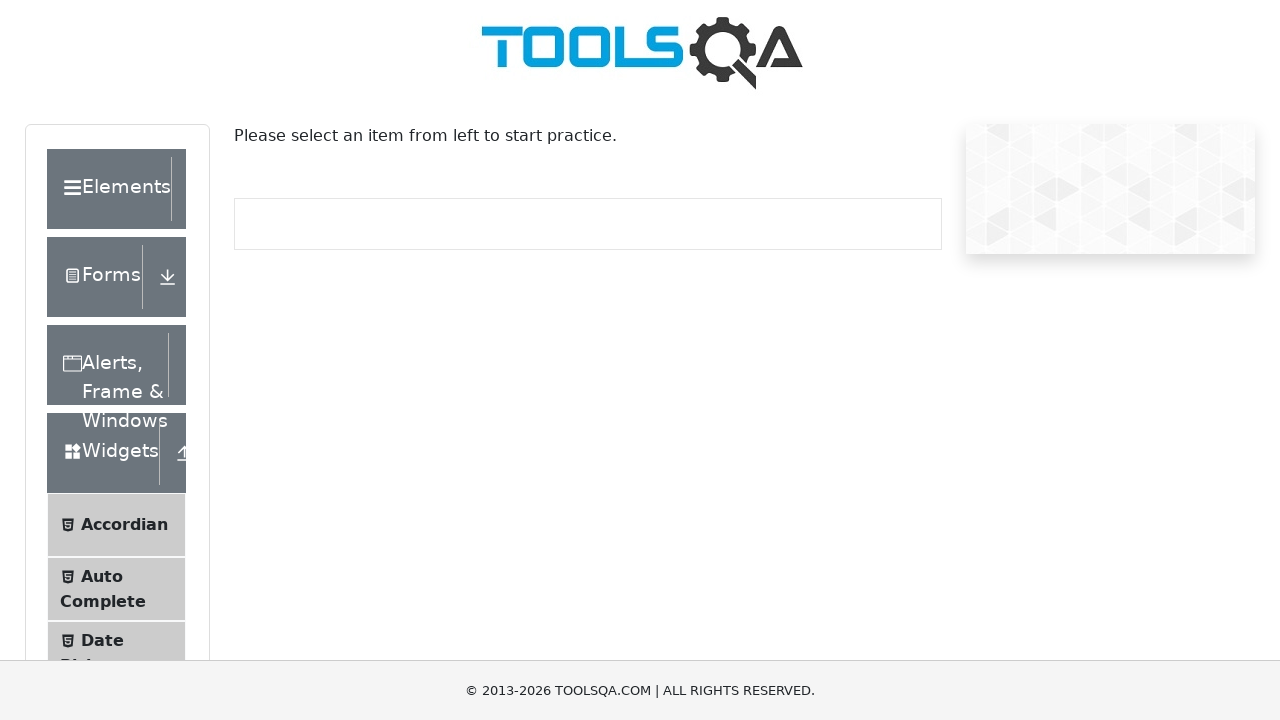

Clicked on Accordian menu item at (116, 525) on li:has-text("Accordian")
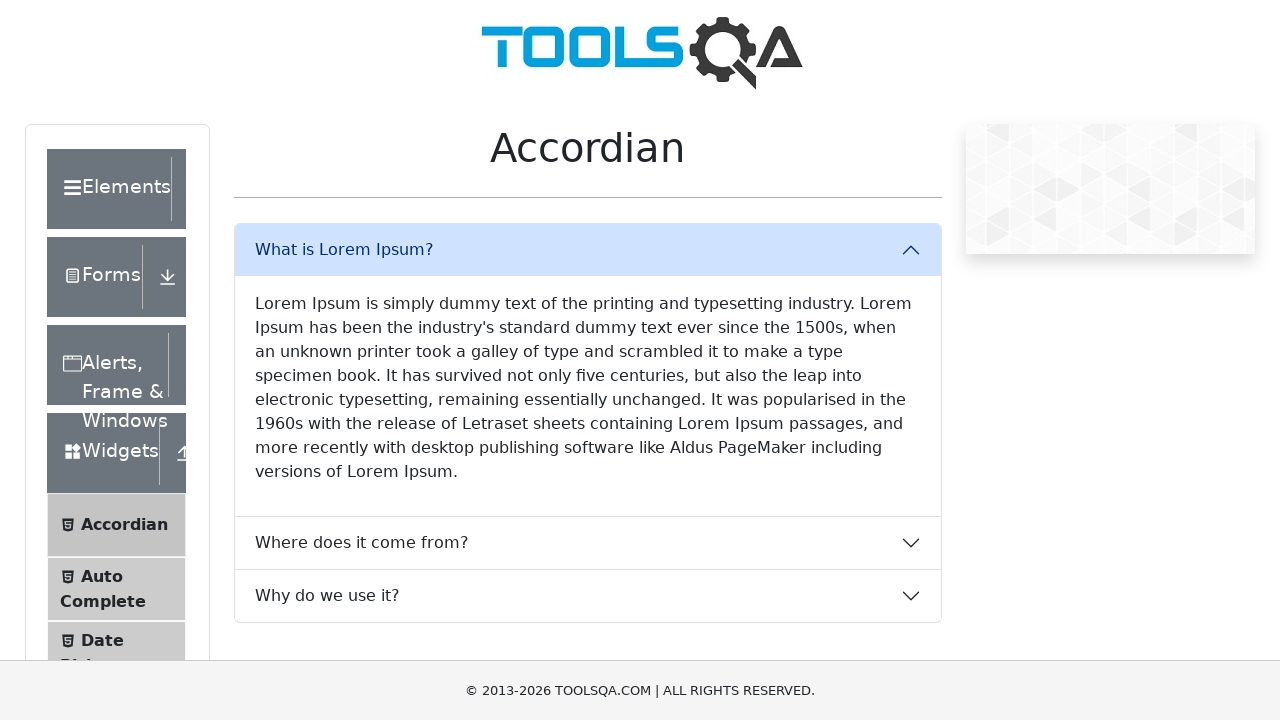

Clicked on Lorem Ipsum content section at (588, 388) on text=Lorem Ipsum is simply dummy text of the printing and typesetting industry. 
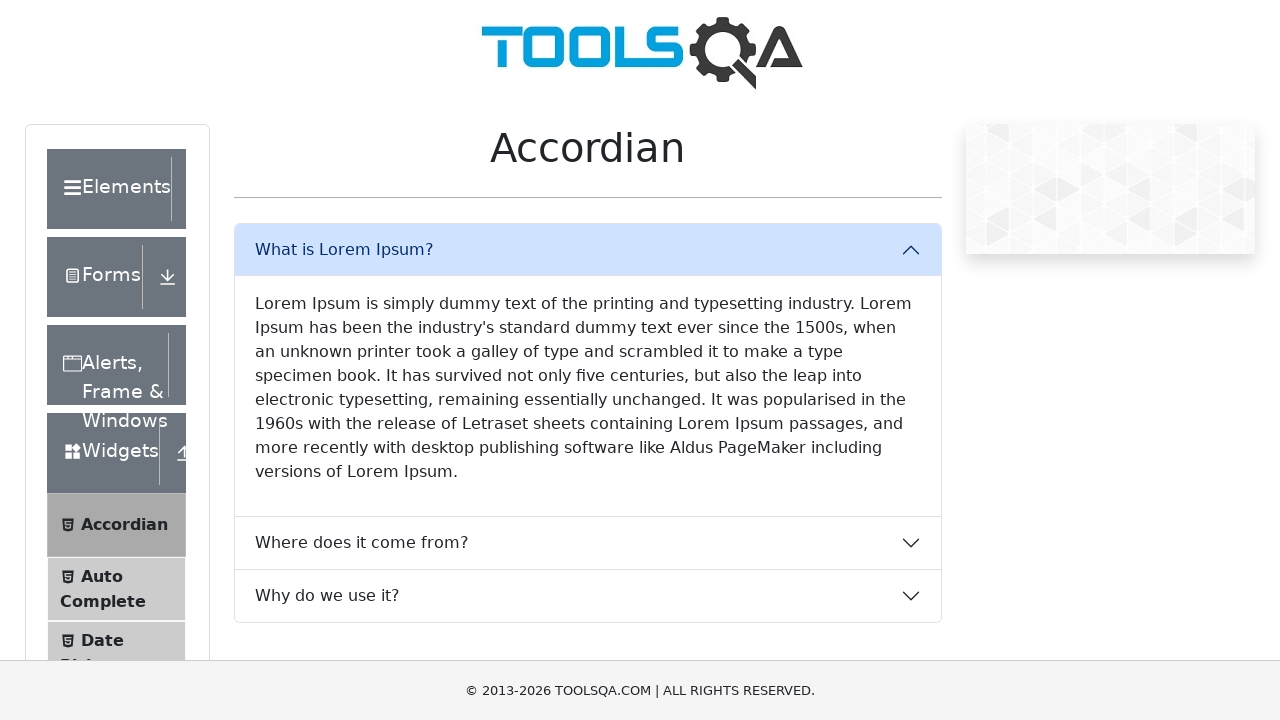

Clicked on 'What is Lorem Ipsum?' accordion section to expand at (588, 250) on text=What is Lorem Ipsum?
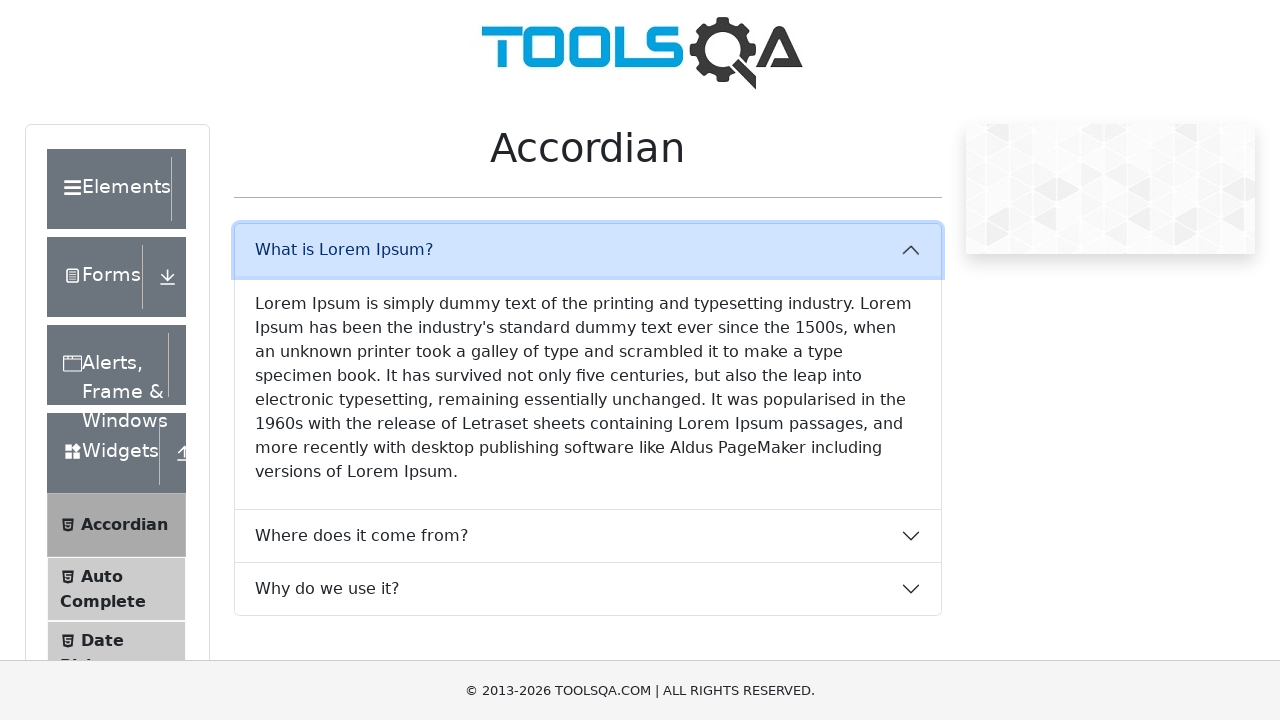

Clicked on 'Where does it come from?' accordion section to expand at (588, 303) on text=Where does it come from?
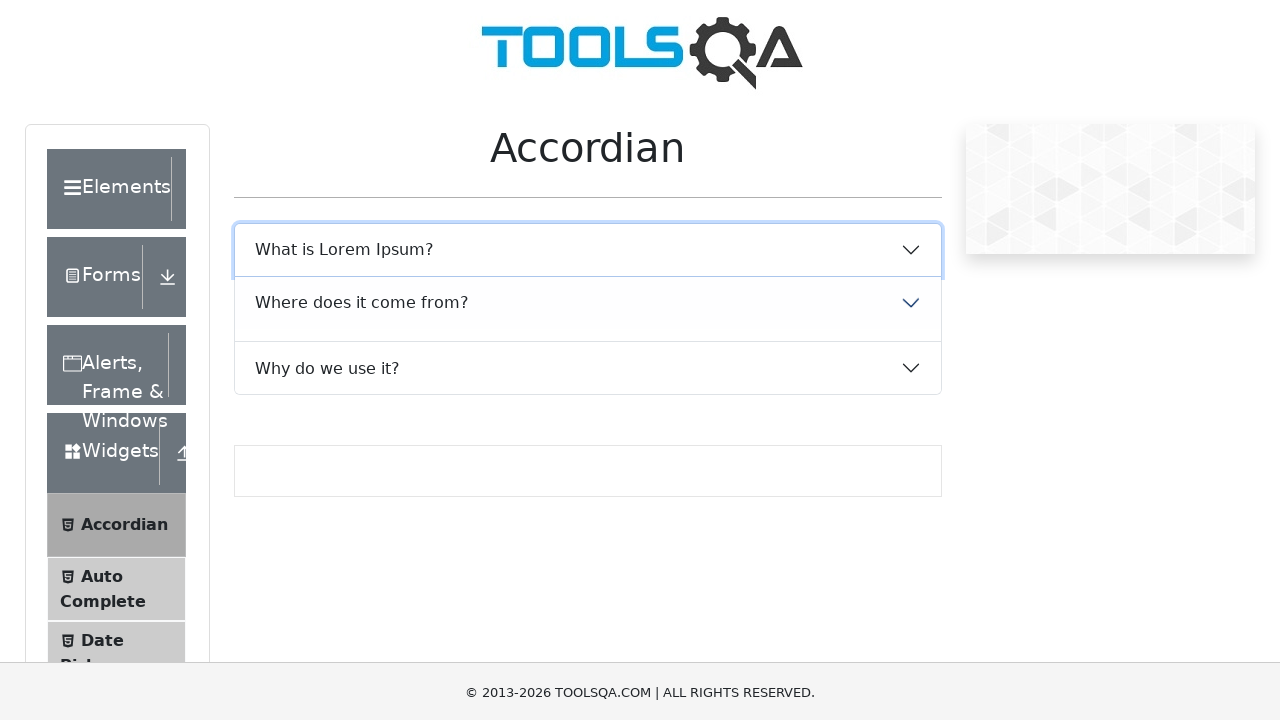

Clicked on content text within 'Where does it come from?' section at (588, 188) on text=Contrary to popular belief, Lorem Ipsum is not simply random text. It has r
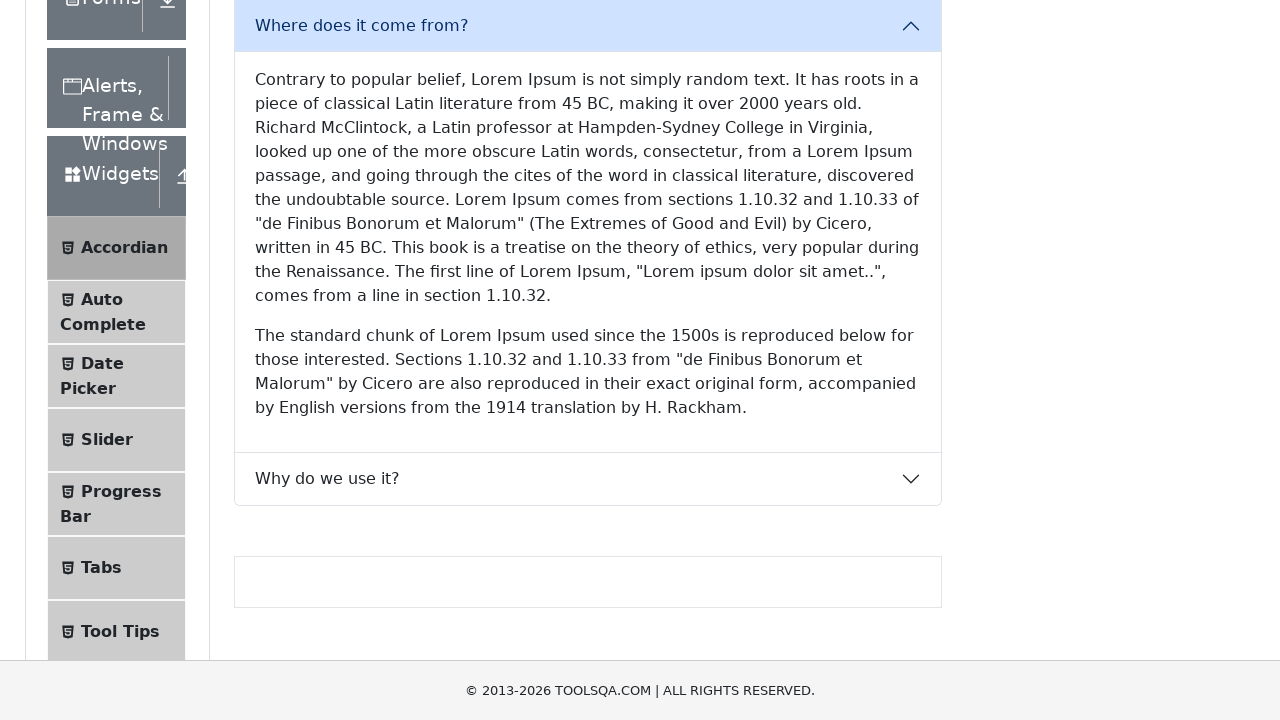

Clicked on 'Where does it come from?' accordion section to collapse at (588, 26) on text=Where does it come from?
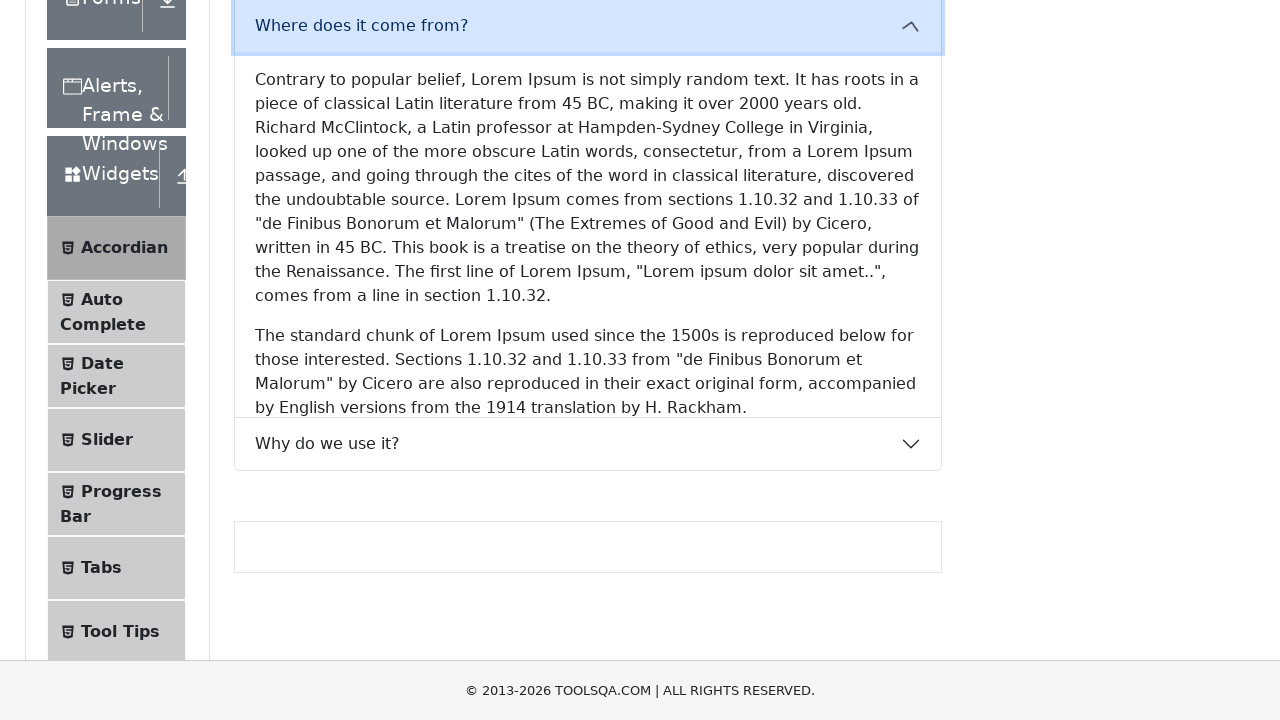

Clicked on 'Why do we use it?' accordion section to expand at (588, 79) on text=Why do we use it?
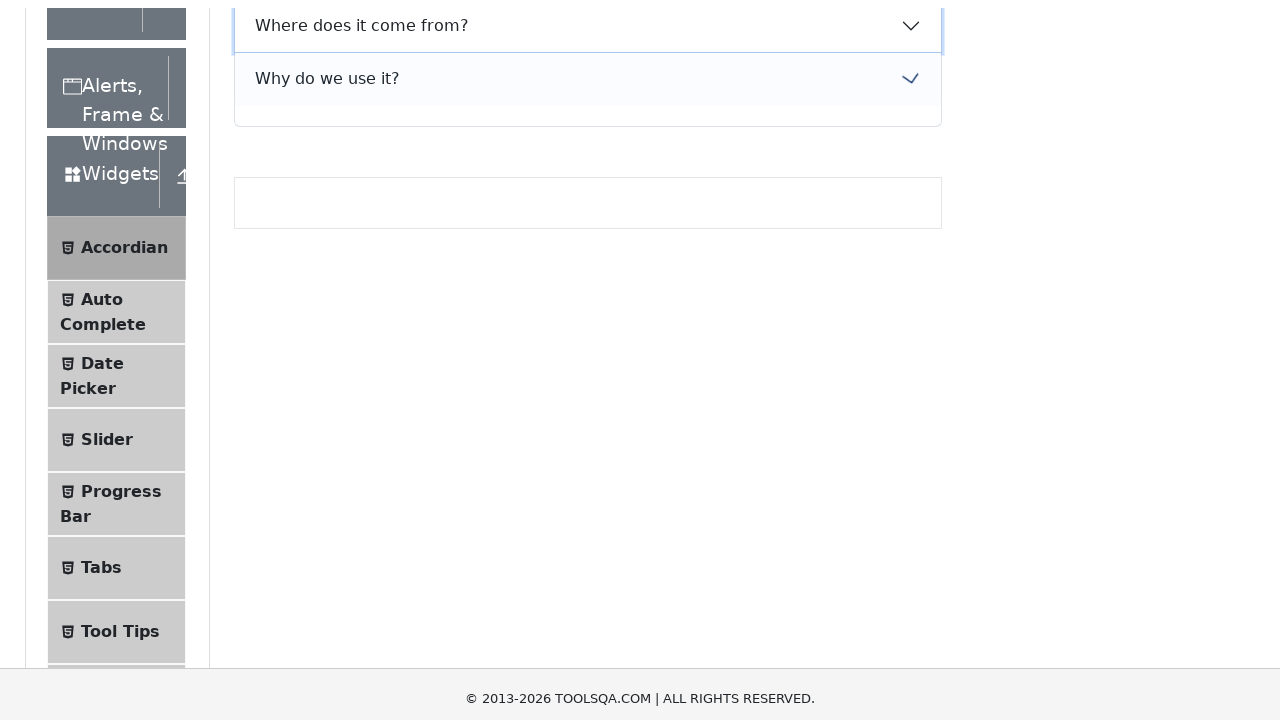

Clicked on content text within 'Why do we use it?' section at (588, 154) on text=It is a long established fact that a reader will be distracted by the reada
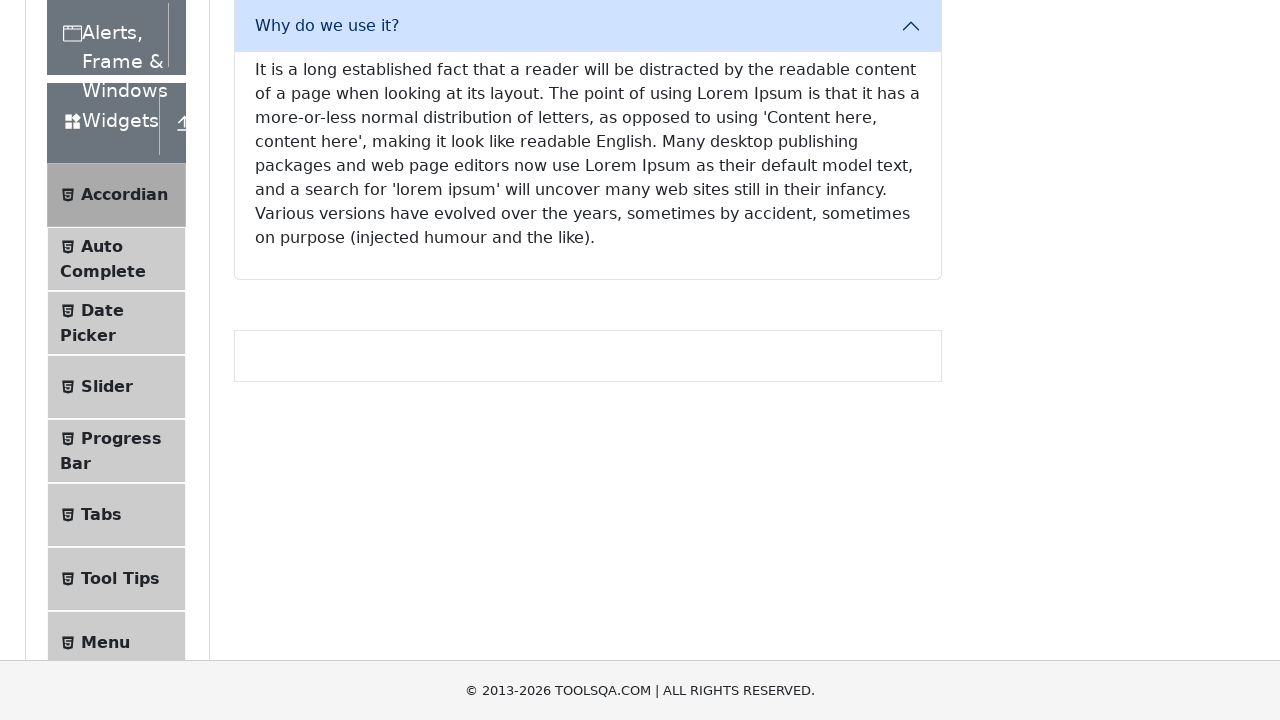

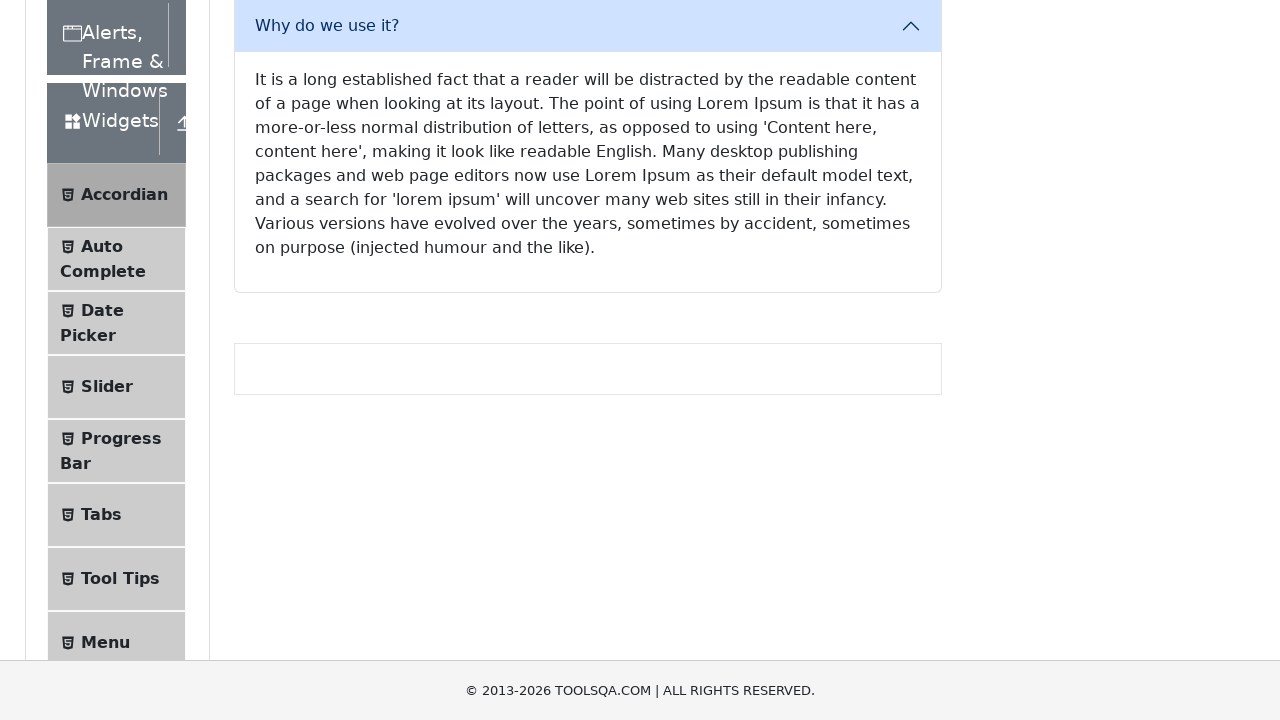